Tests adding and removing elements dynamically on a page by clicking Add Element button, verifying Delete button appears, then clicking Delete and verifying it disappears

Starting URL: https://practice.cydeo.com/add_remove_elements/

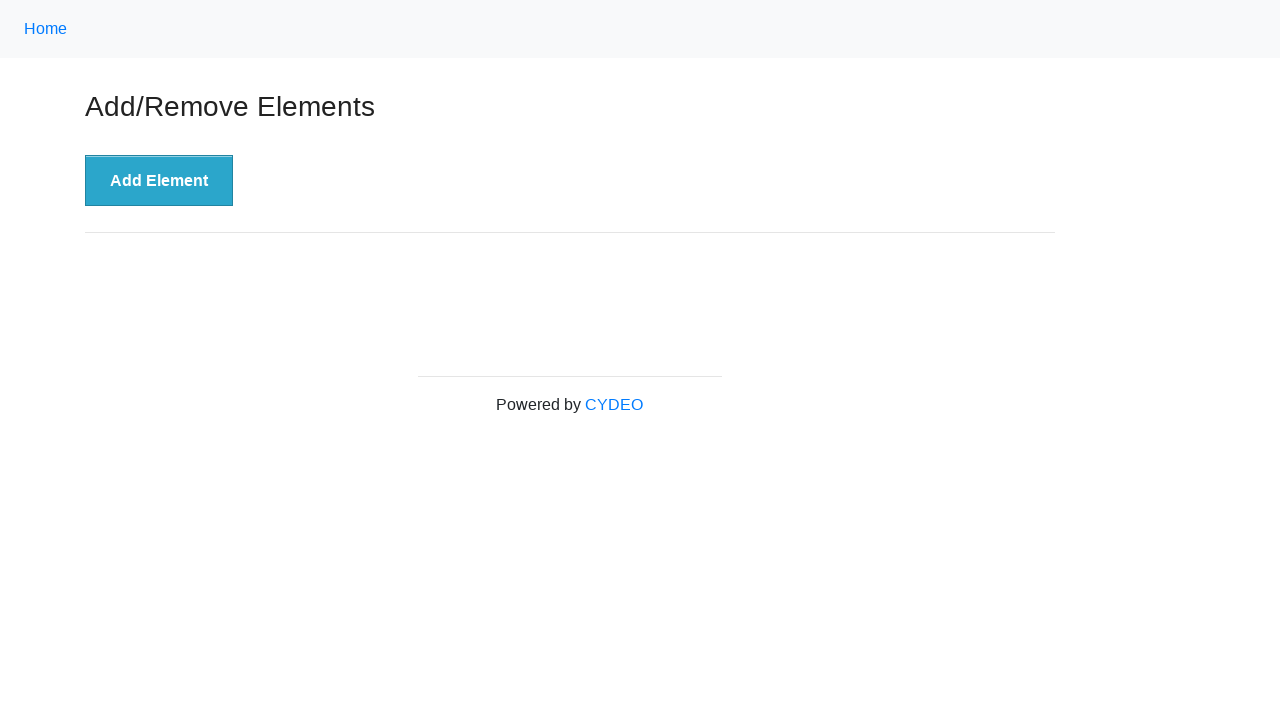

Clicked Add Element button at (159, 181) on xpath=//button[@onclick='addElement()']
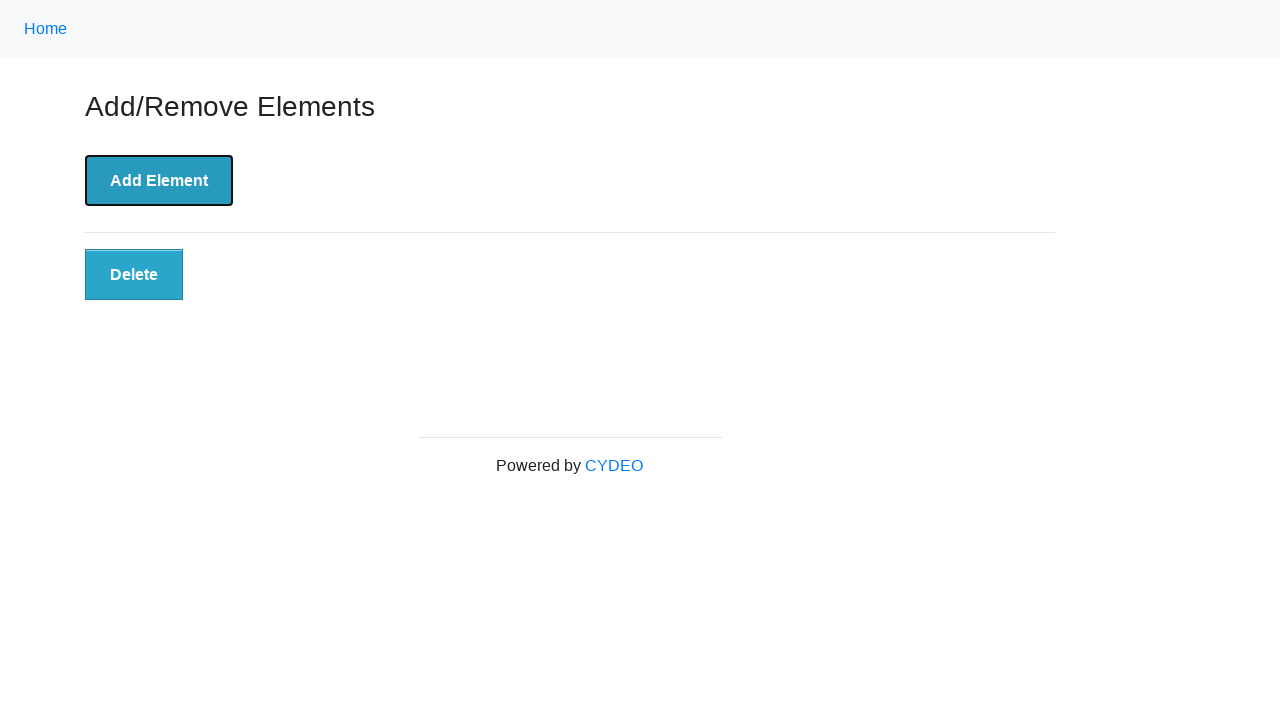

Delete button appeared after clicking Add Element
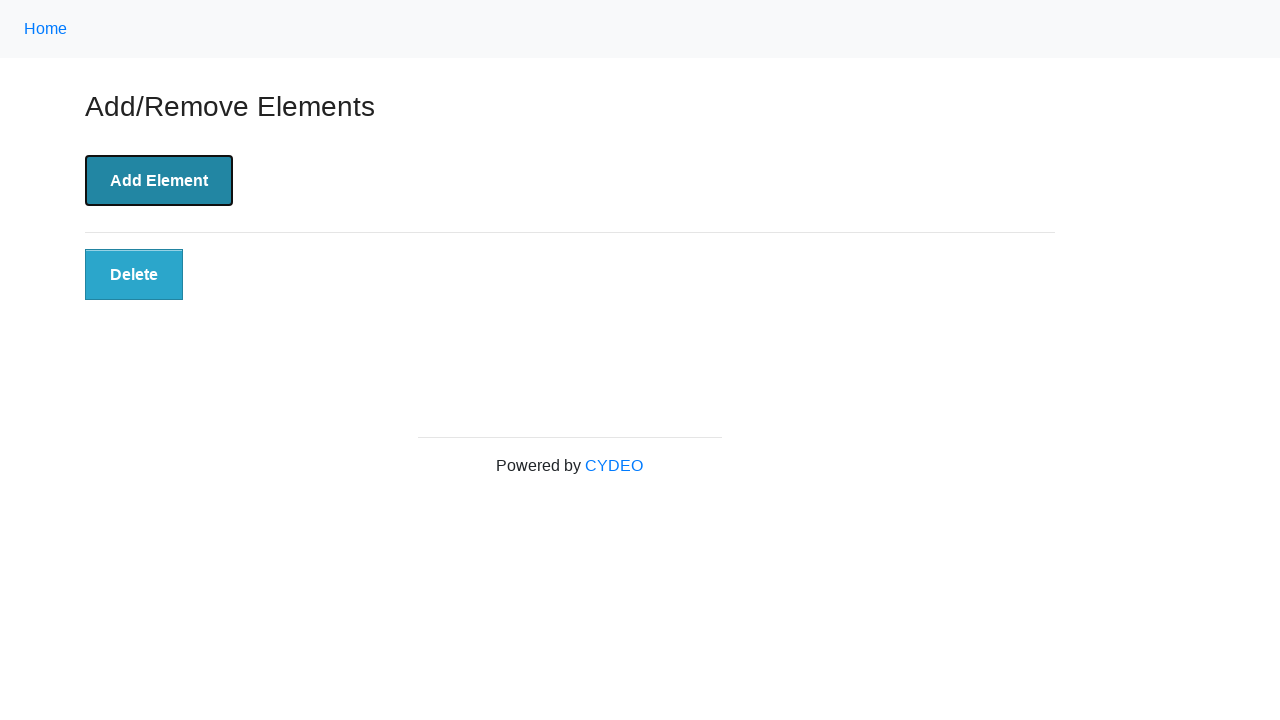

Verified Delete button is visible
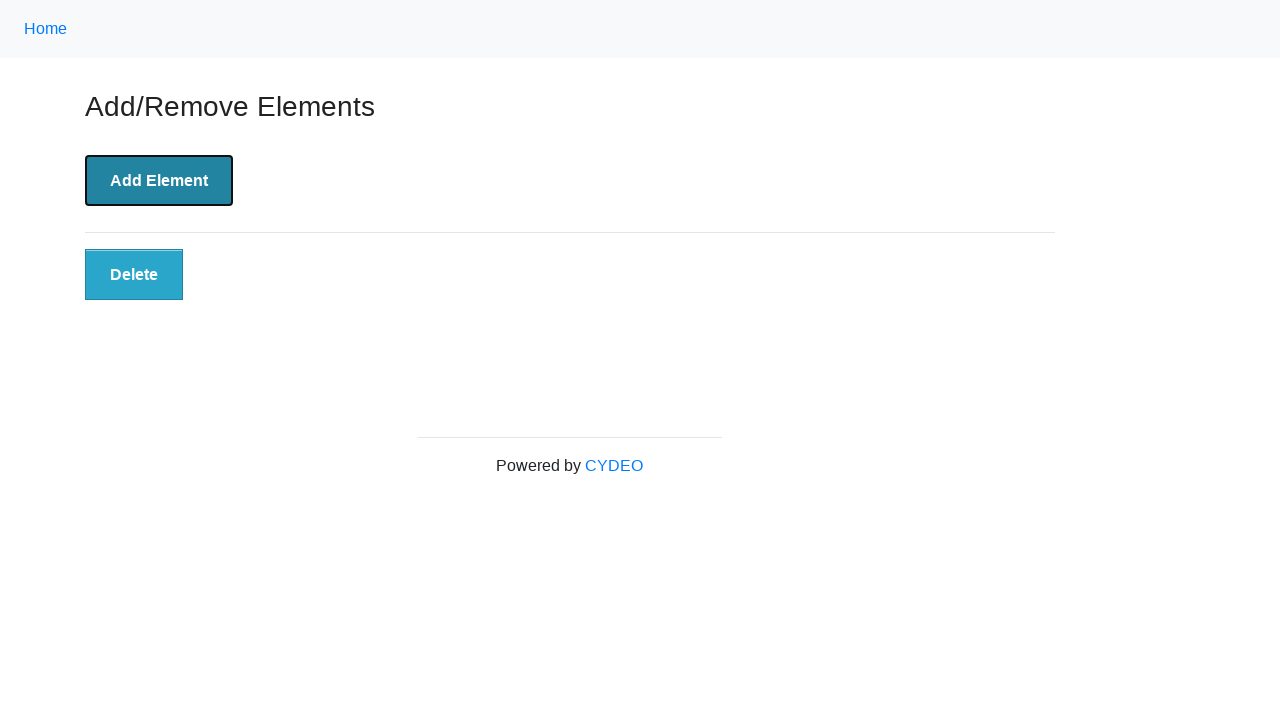

Clicked Delete button at (134, 275) on xpath=//button[@class='added-manually']
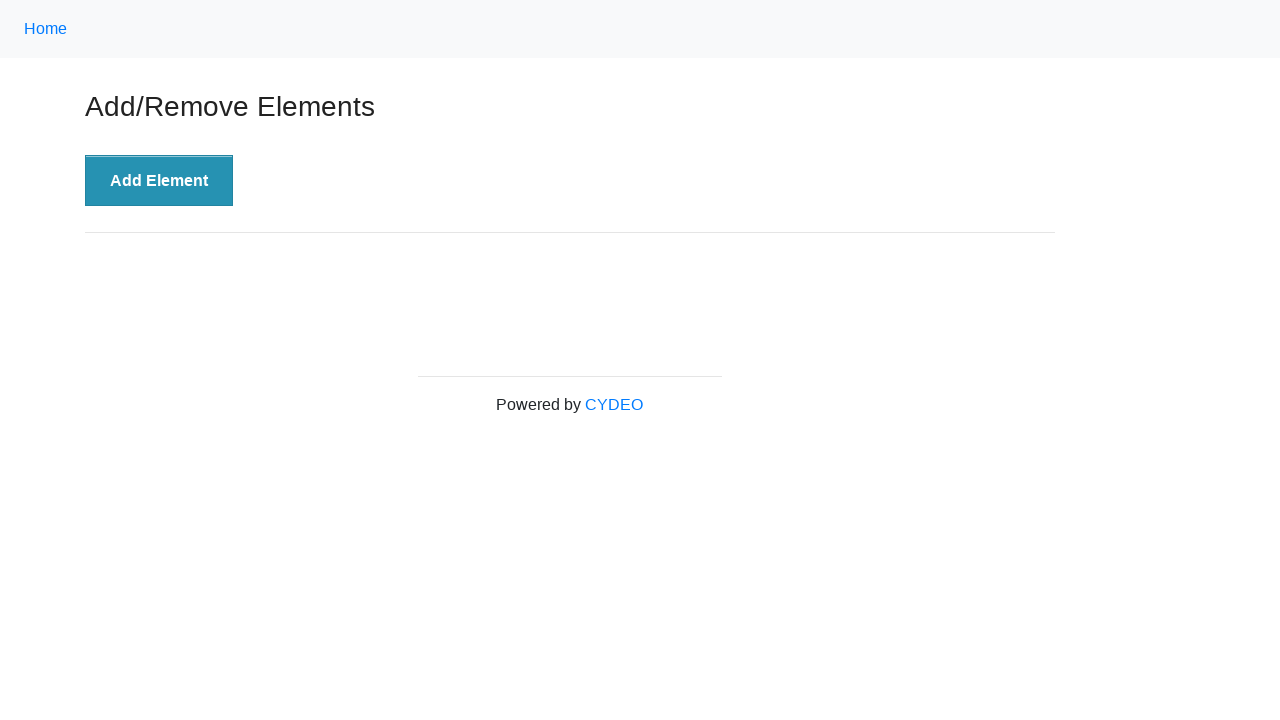

Verified Delete button is no longer present
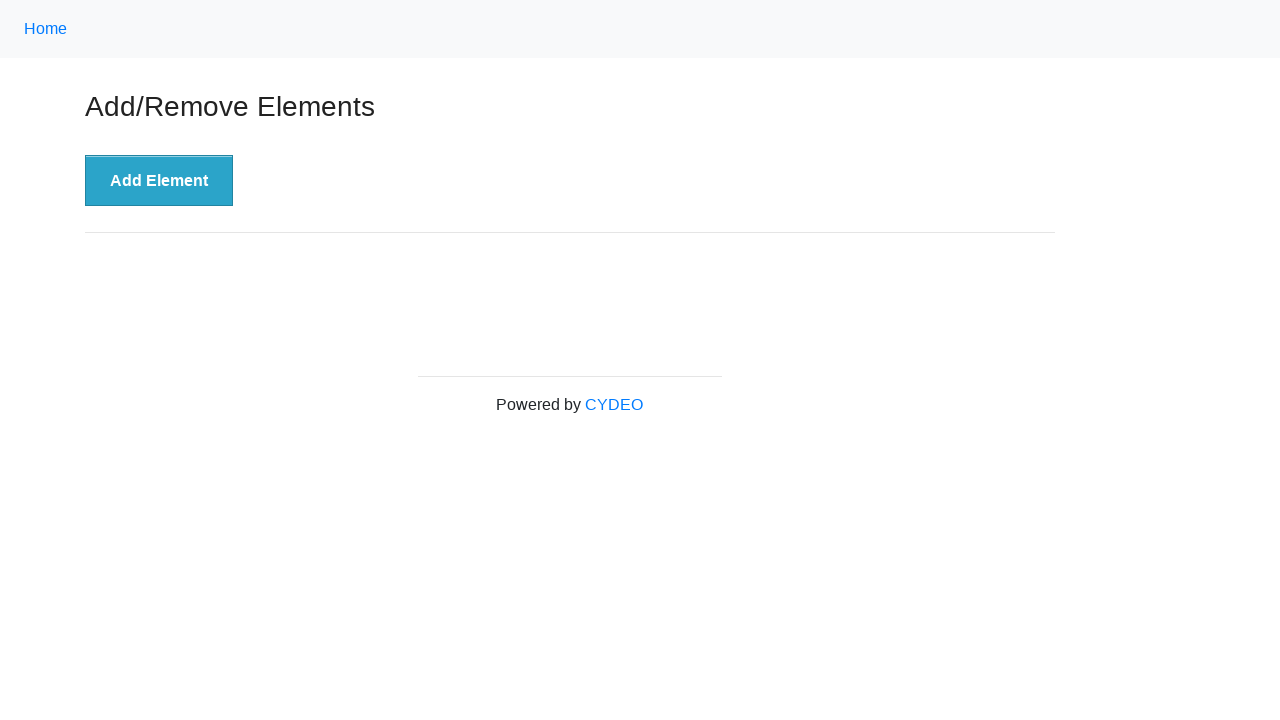

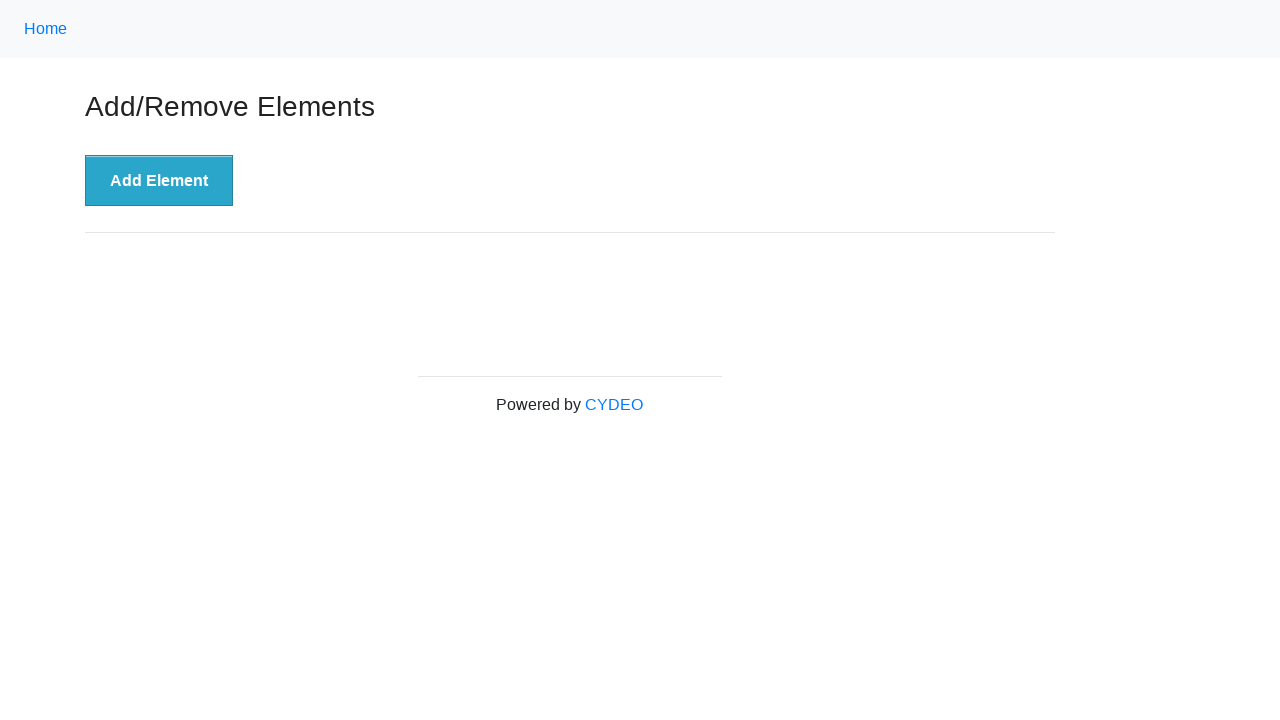